Tests sorting the Due column using semantic class-based CSS selectors on the second table which has better markup

Starting URL: http://the-internet.herokuapp.com/tables

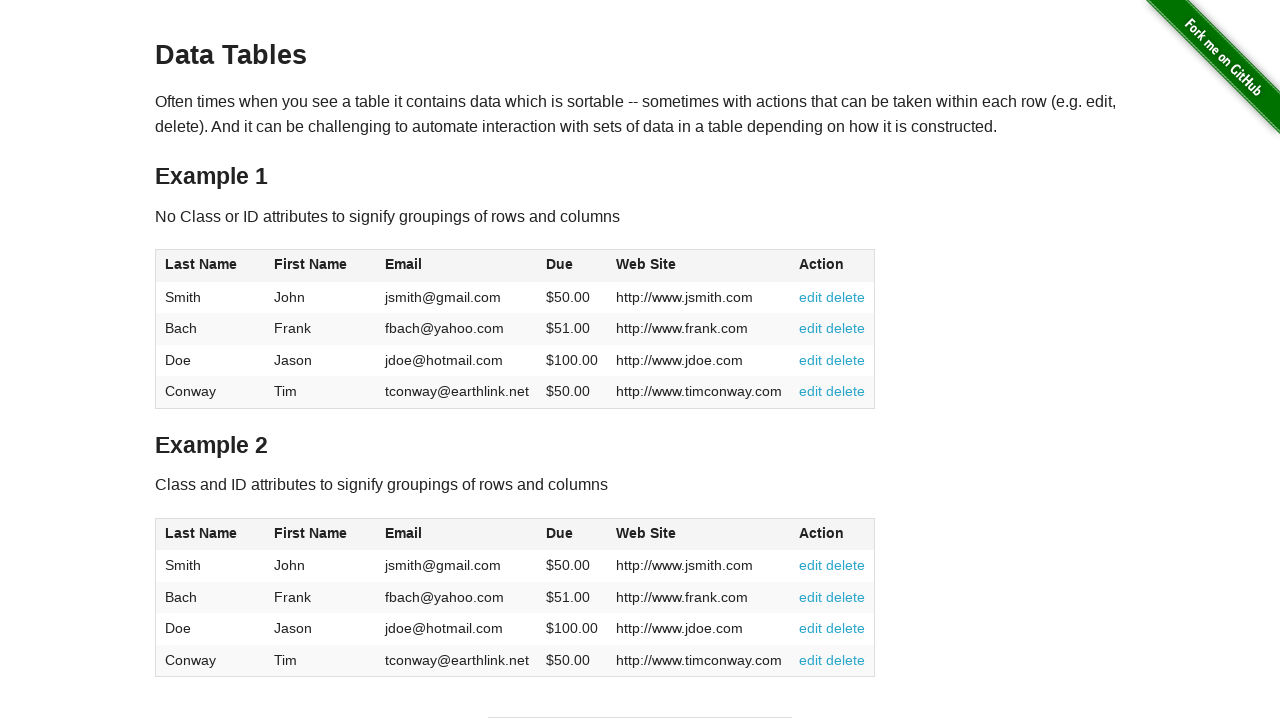

Clicked Due column header in second table to sort at (560, 533) on #table2 thead .dues
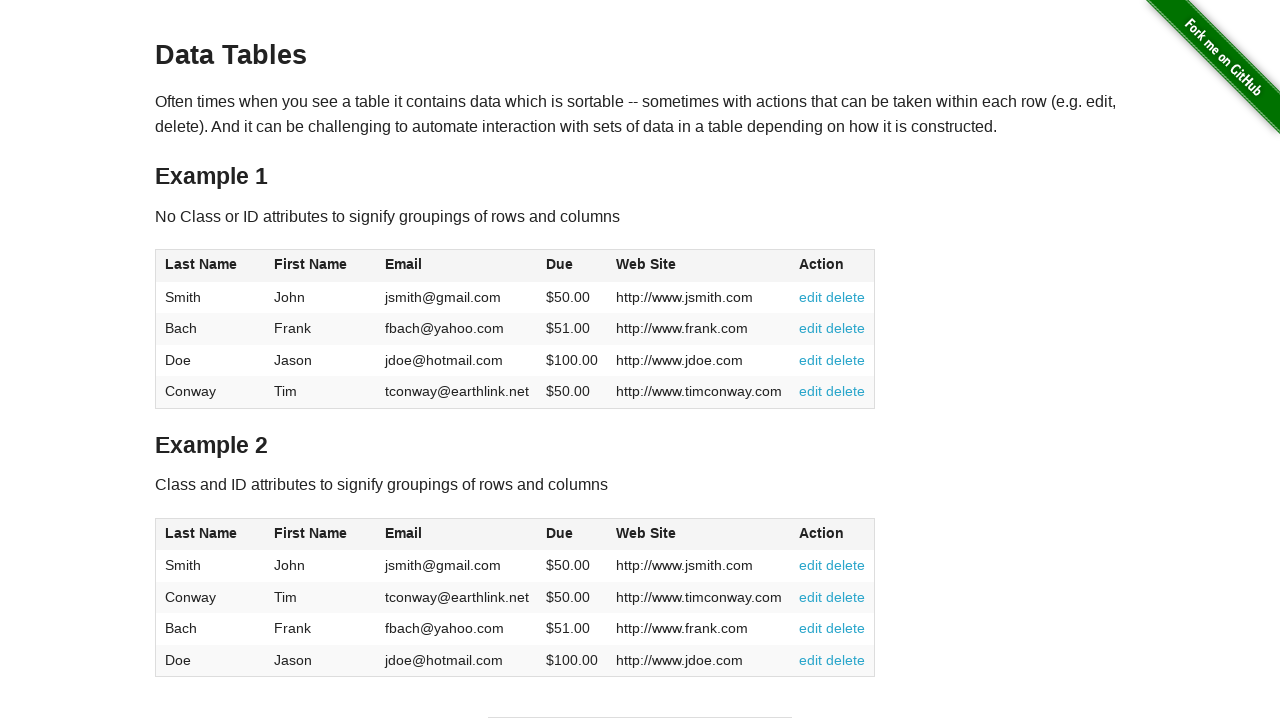

Due column data in second table loaded after sorting
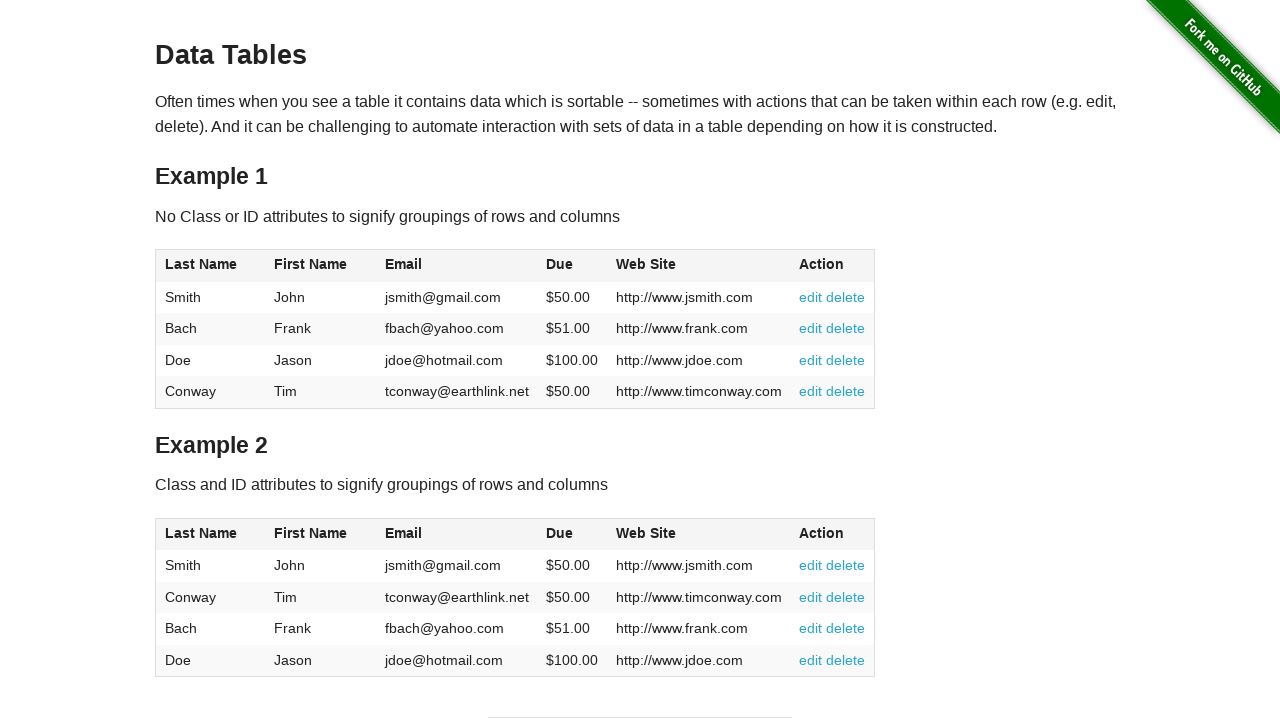

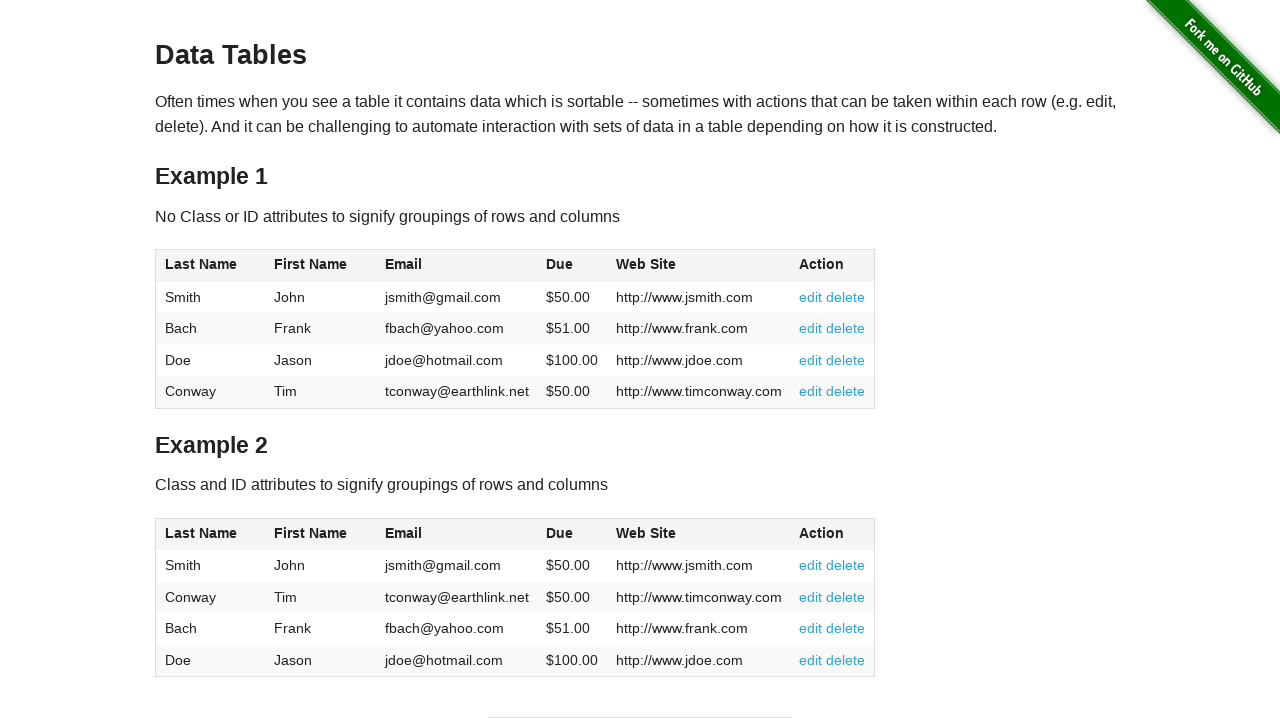